Tests the hobbies checkbox selection on the DemoQA practice form by navigating to the Forms section, clicking on Practice Form, and selecting a hobby option (Sports).

Starting URL: https://demoqa.com/

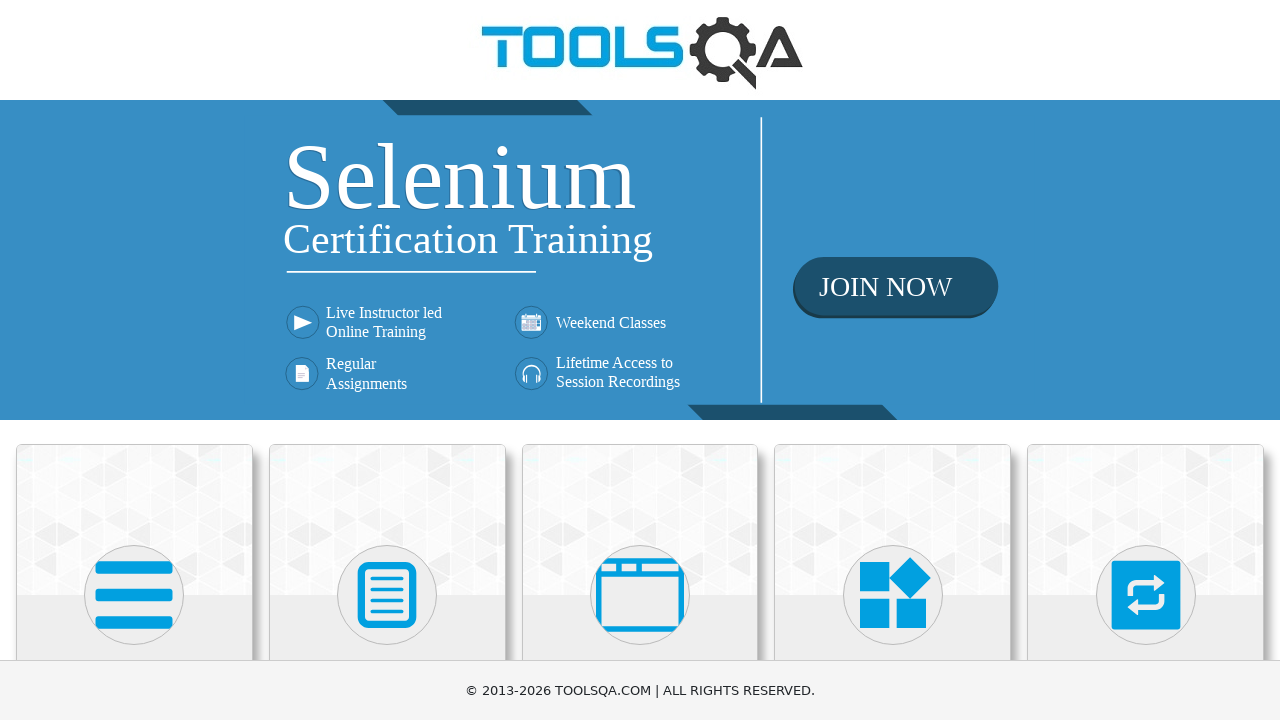

Scrolled down to reveal the Forms section
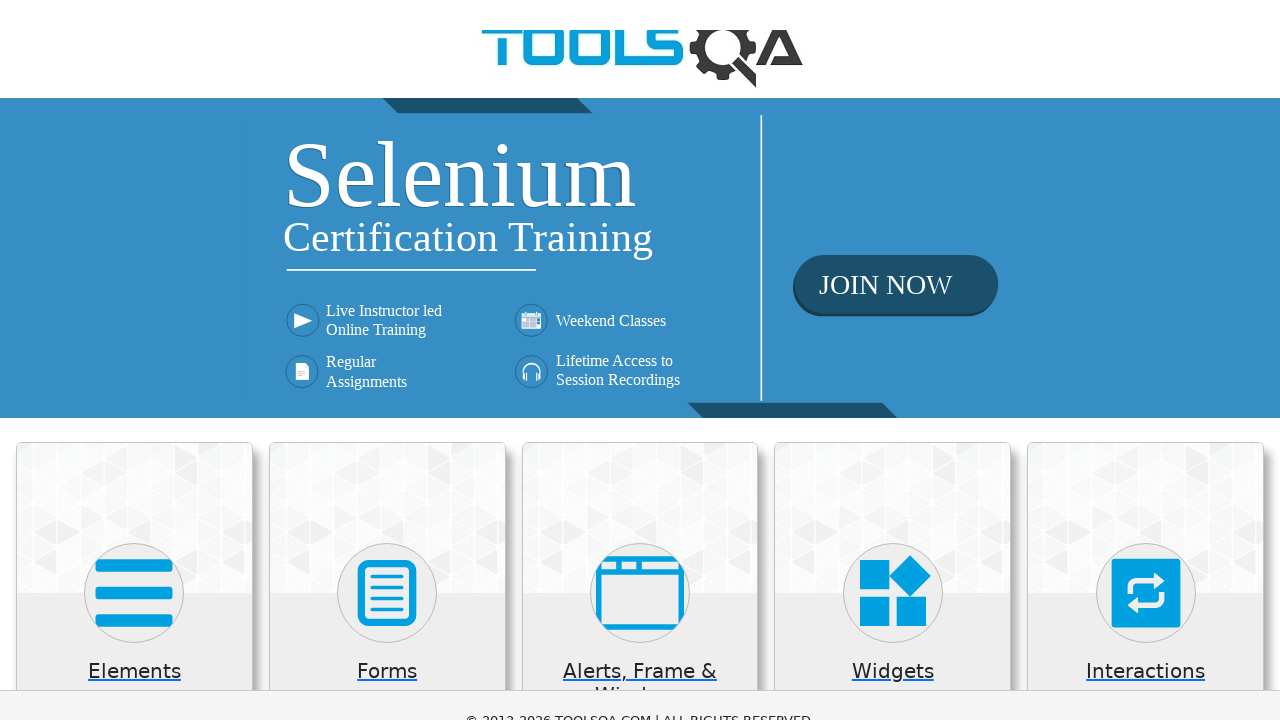

Clicked on Forms card at (387, 173) on xpath=//h5[text()='Forms']
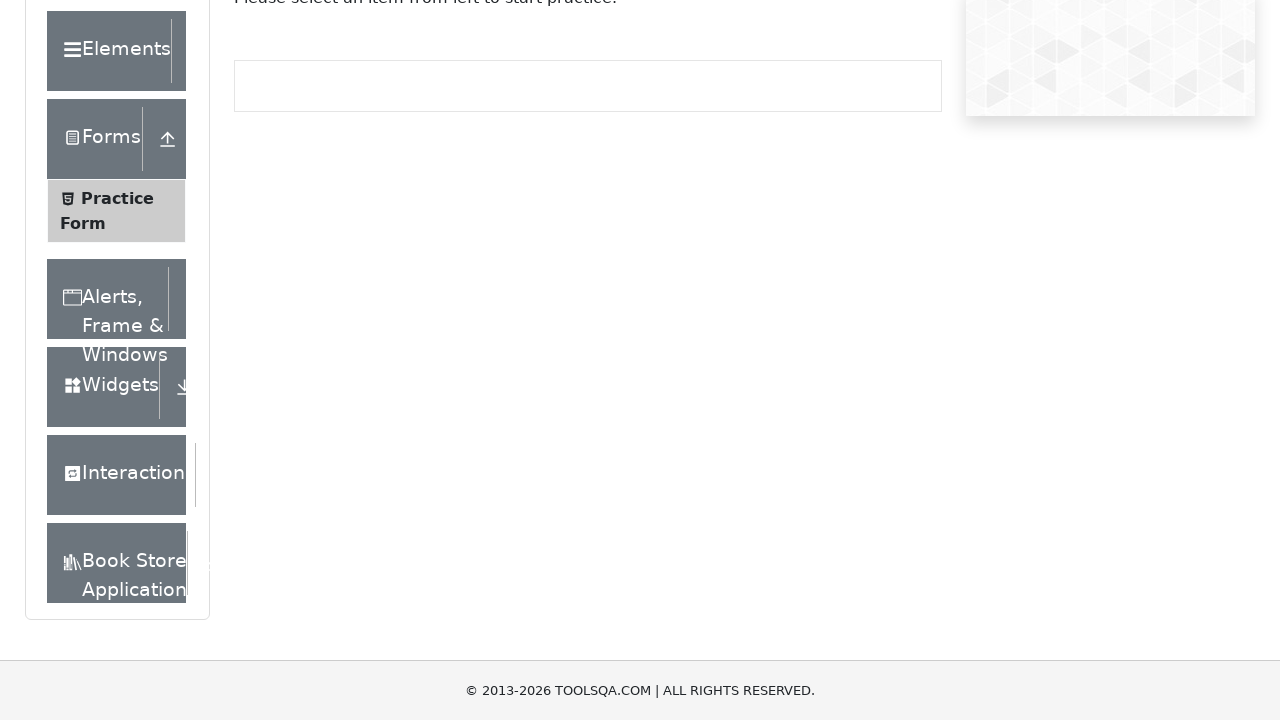

Clicked on Practice Form option in the side menu at (117, 198) on xpath=//span[text()='Practice Form']
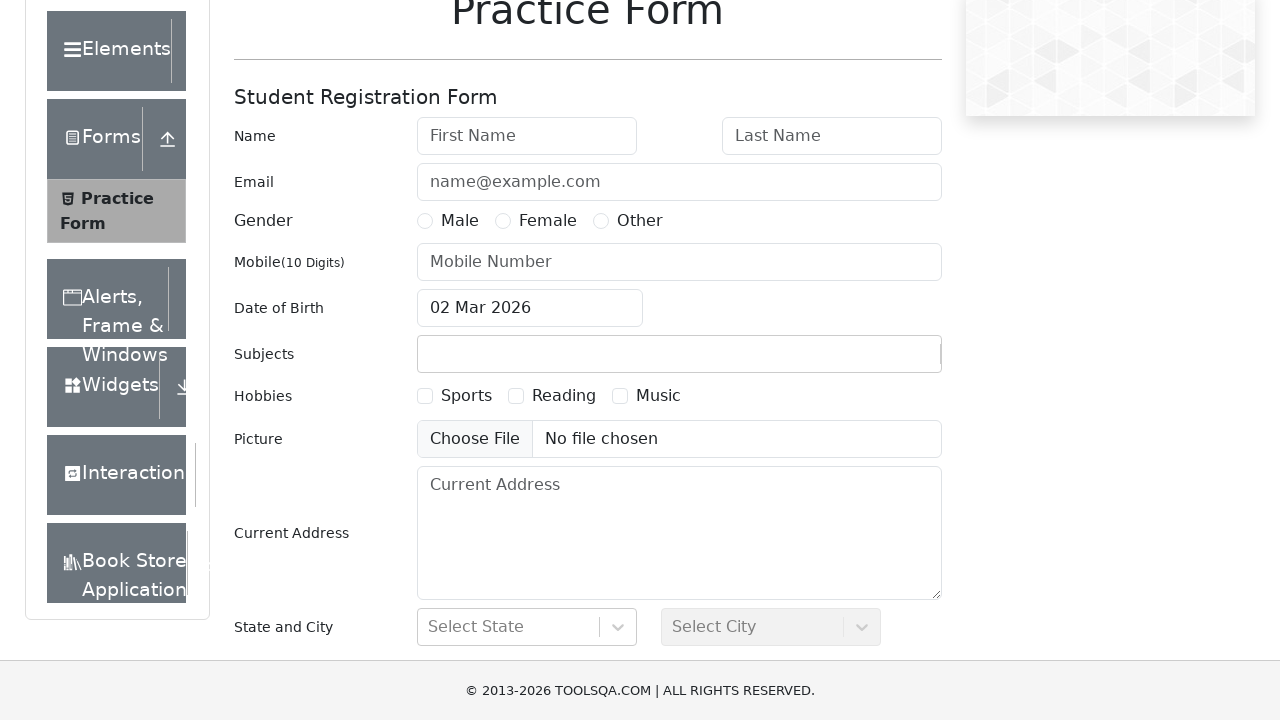

Selected Sports hobby checkbox at (466, 396) on label[for='hobbies-checkbox-1']
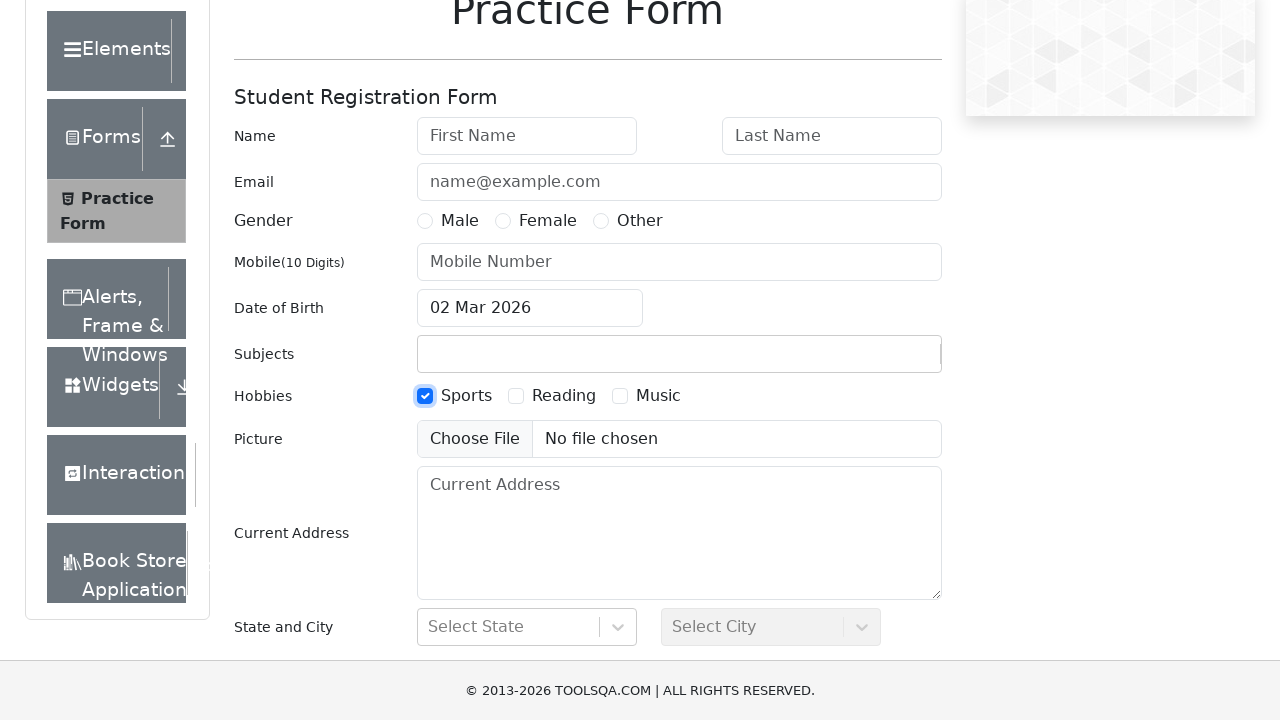

Waited for hobby selection to complete
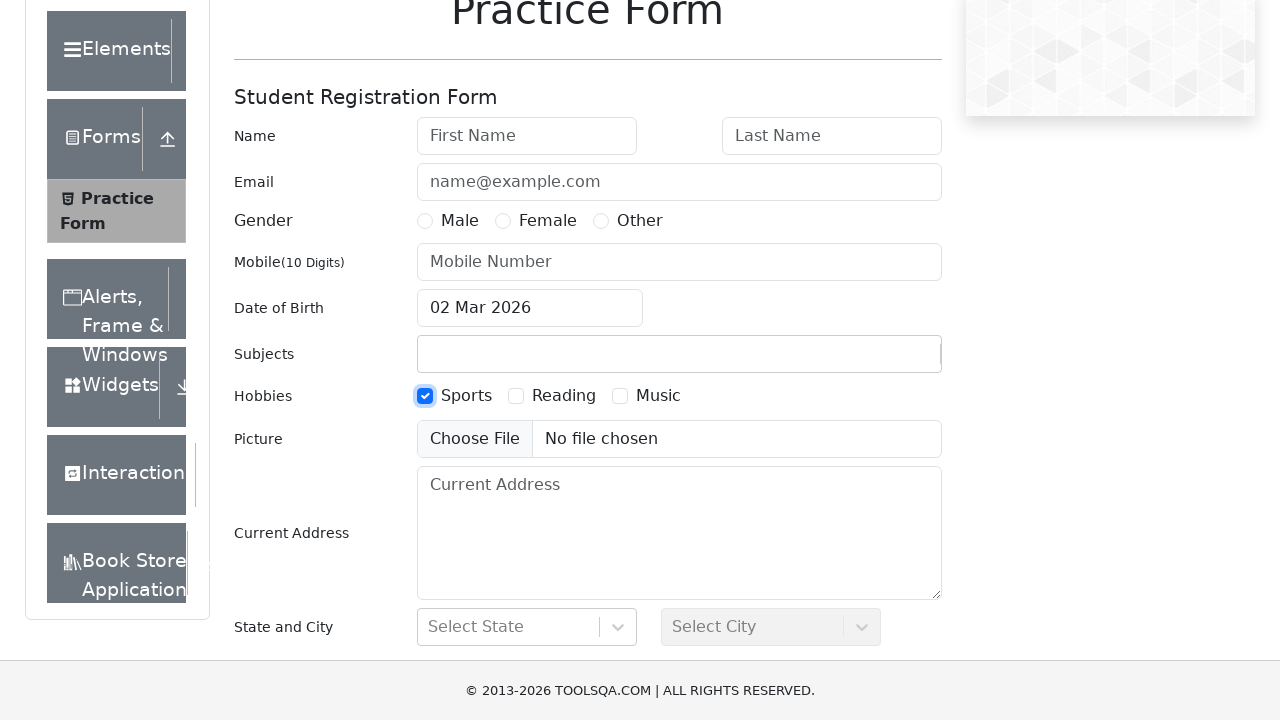

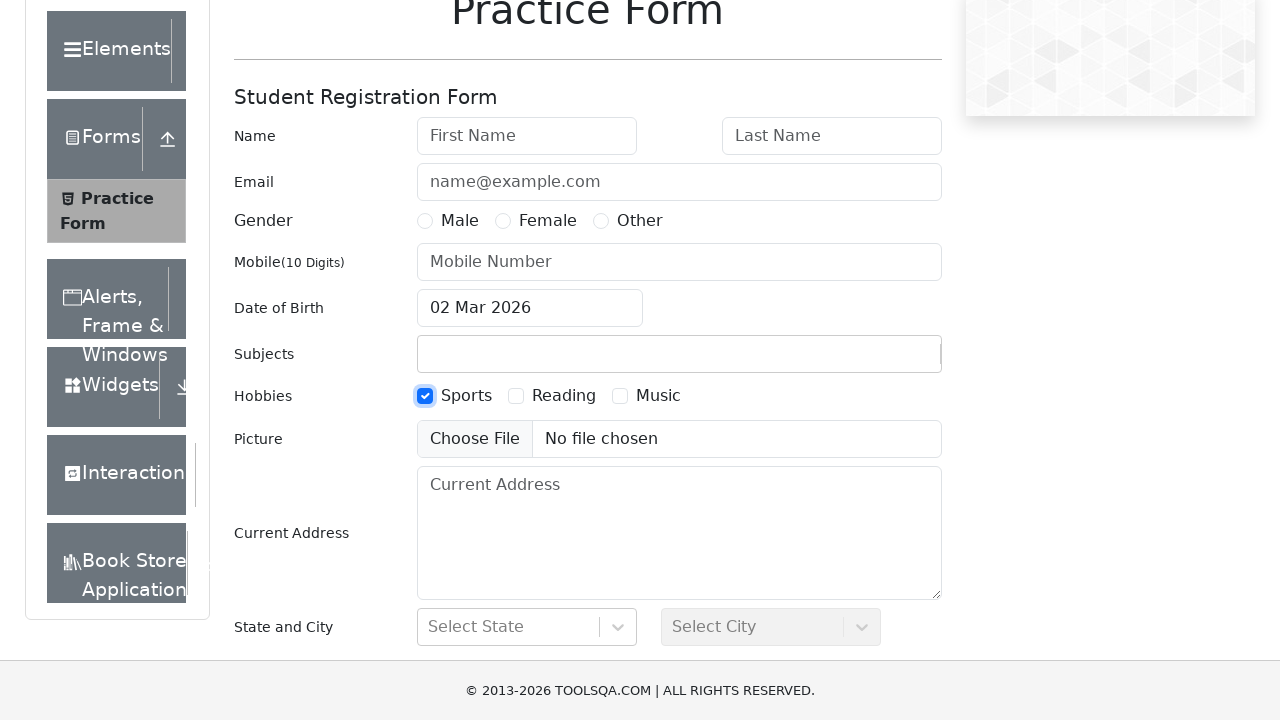